Tests sorting the Due column using semantic class-based selectors on the second table with better markup

Starting URL: http://the-internet.herokuapp.com/tables

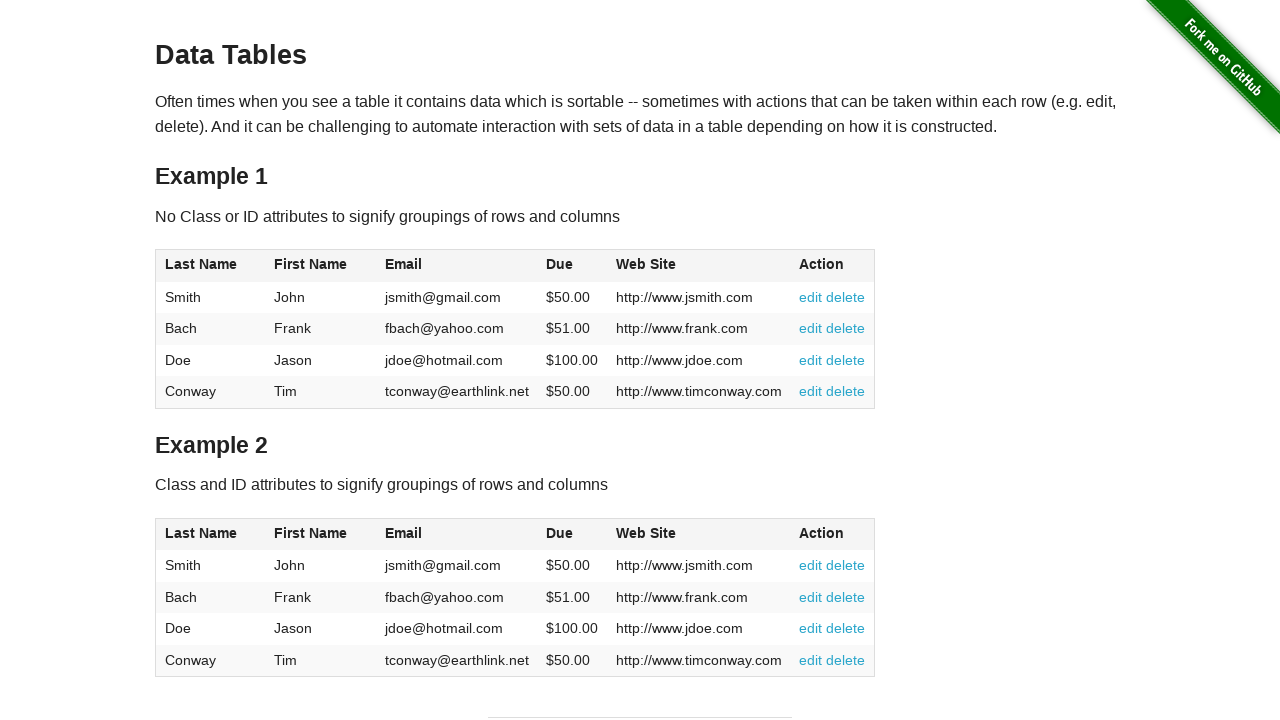

Clicked the Due column header in table2 to sort at (560, 533) on #table2 thead .dues
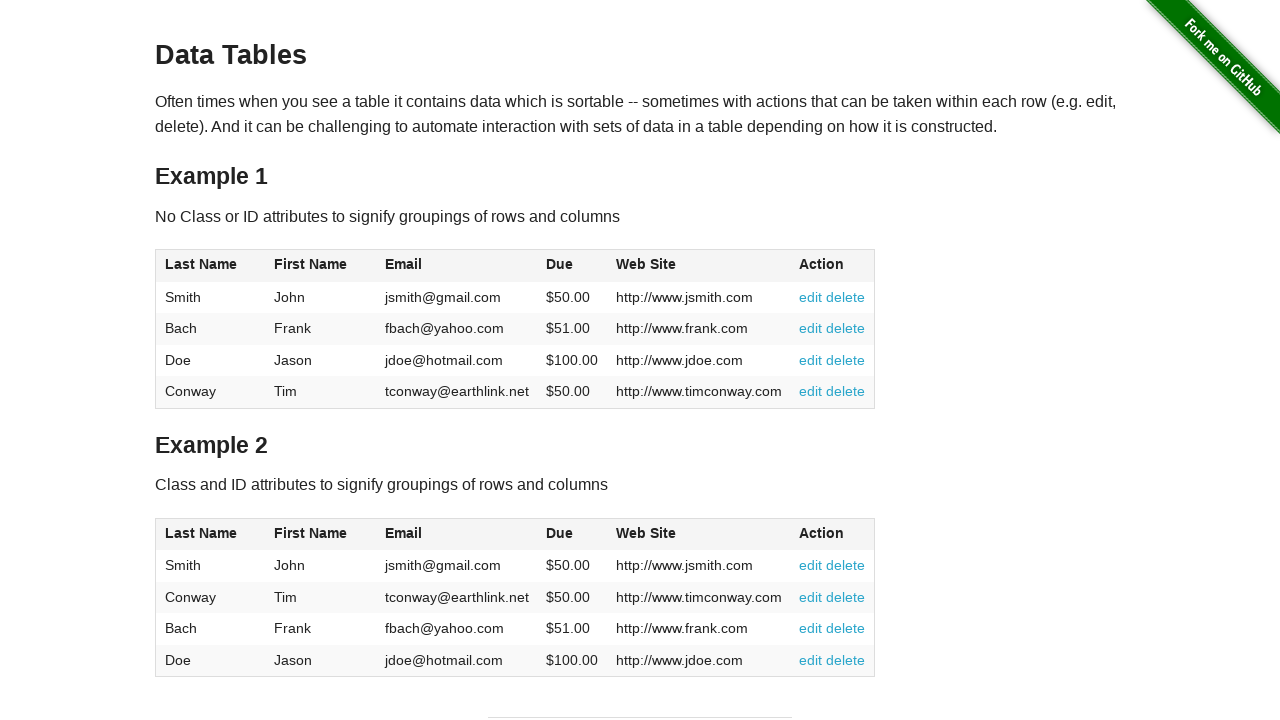

Waited for Due column cells to load in table2
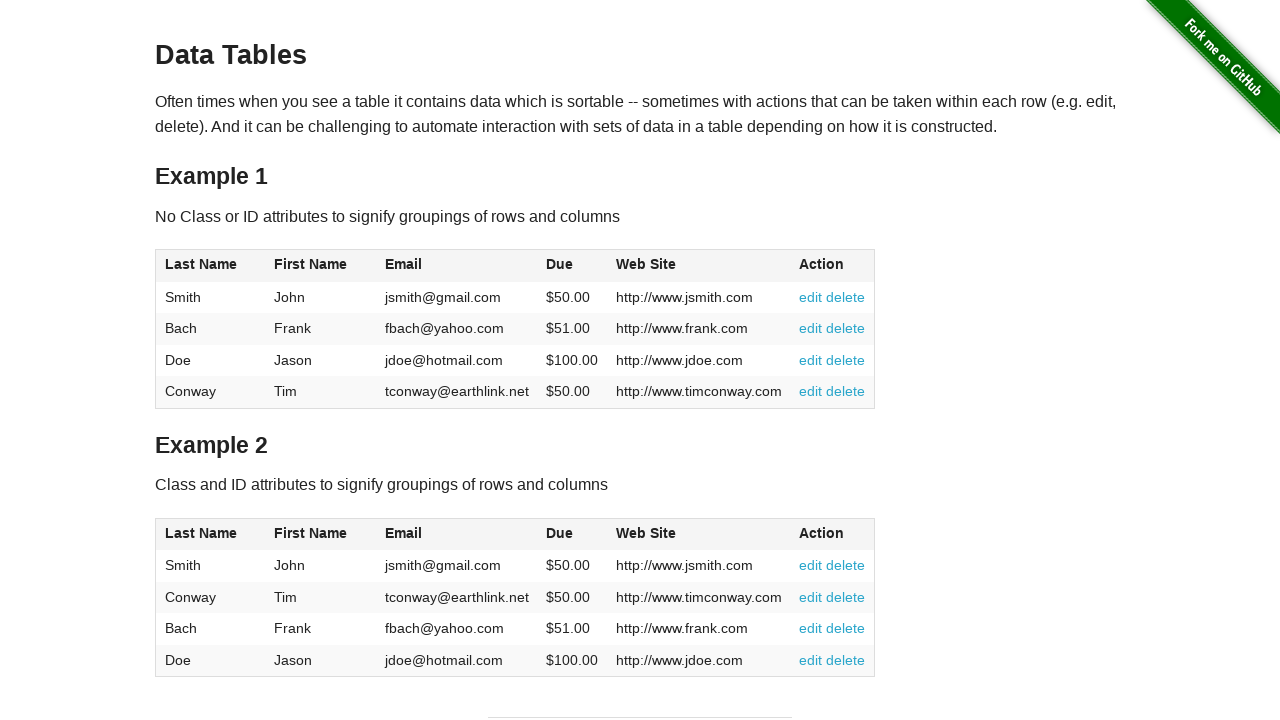

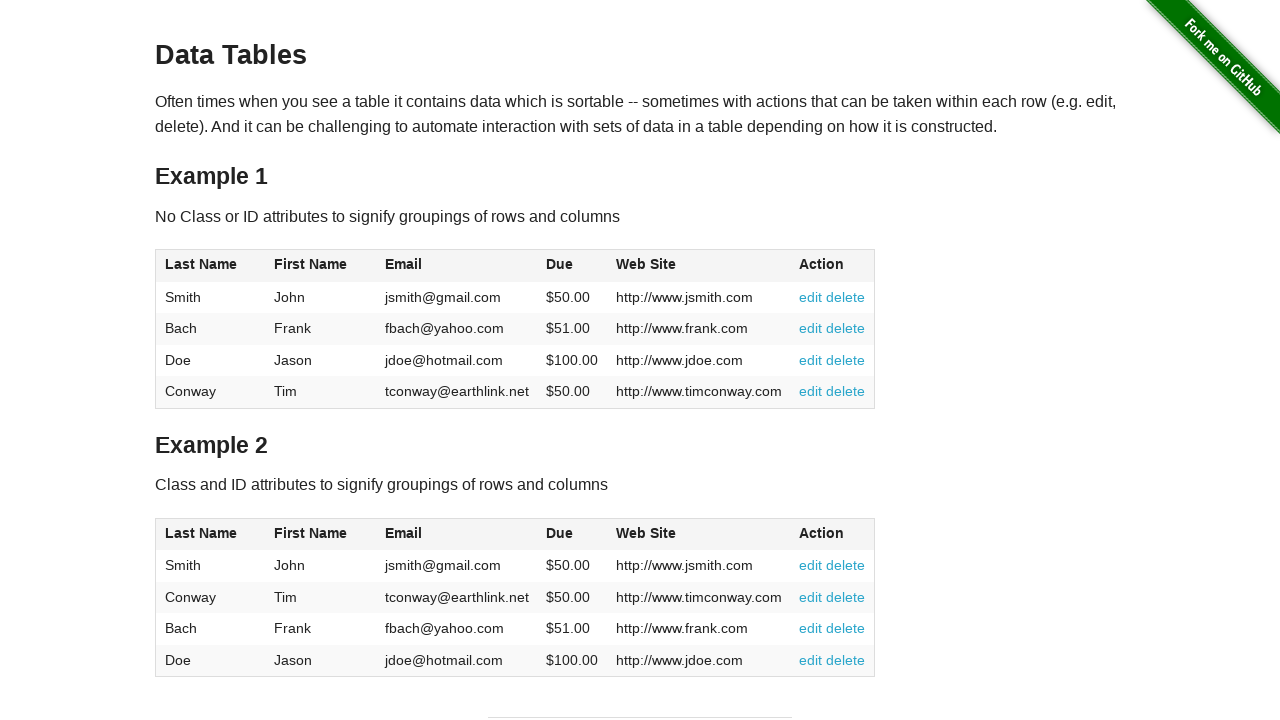